Tests ASOS search functionality by entering "skirt" in the search bar and verifying search results display the search term

Starting URL: https://www.asos.com/us/

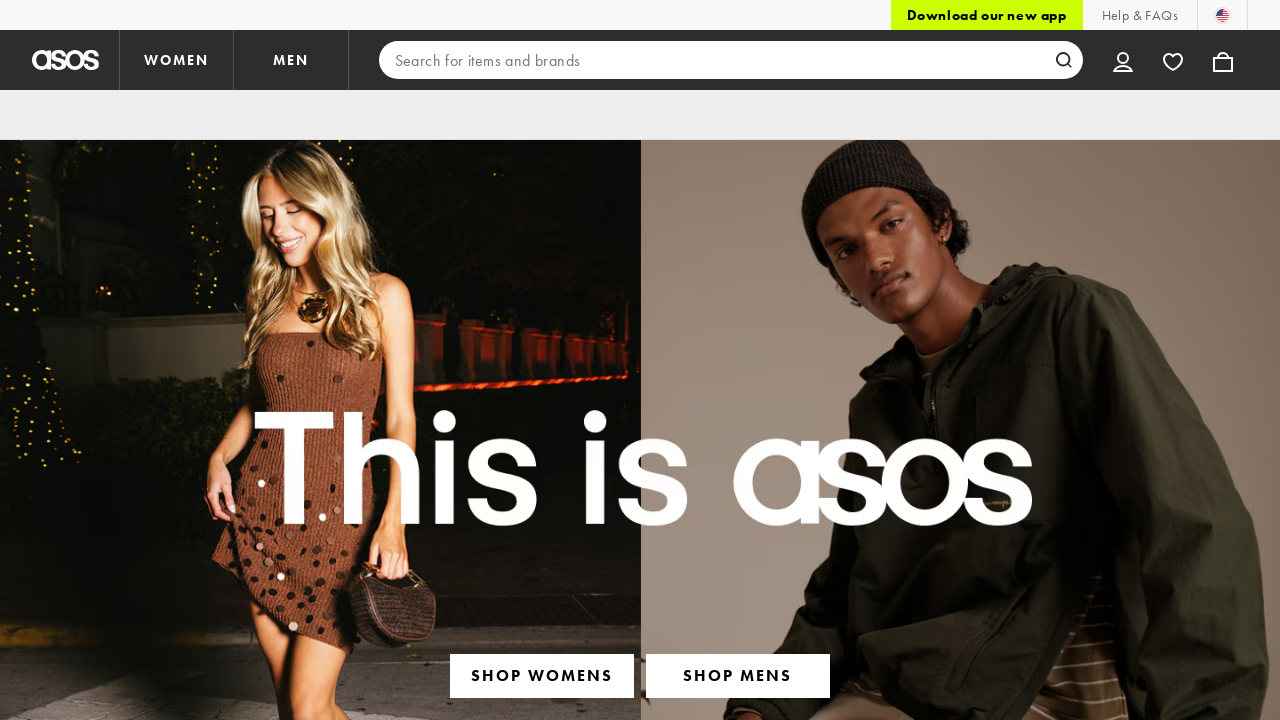

Filled search bar with 'skirt' on input[type='search']
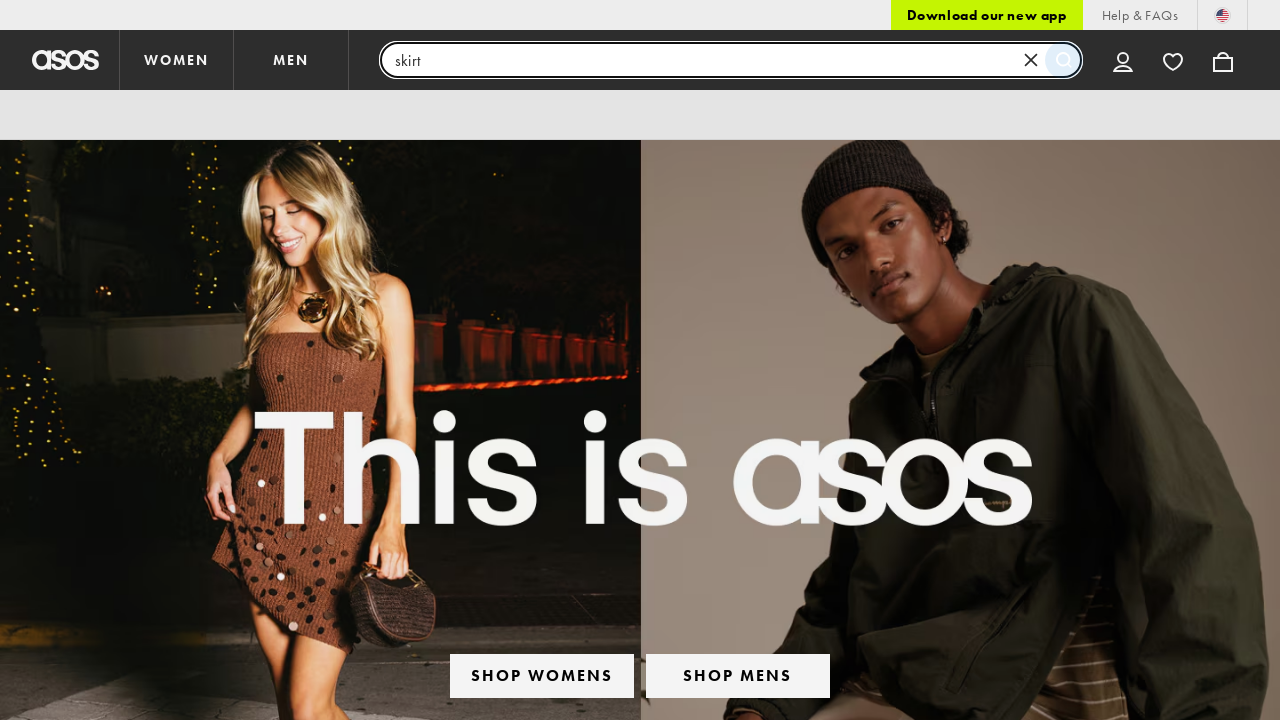

Pressed Enter to submit search on input[type='search']
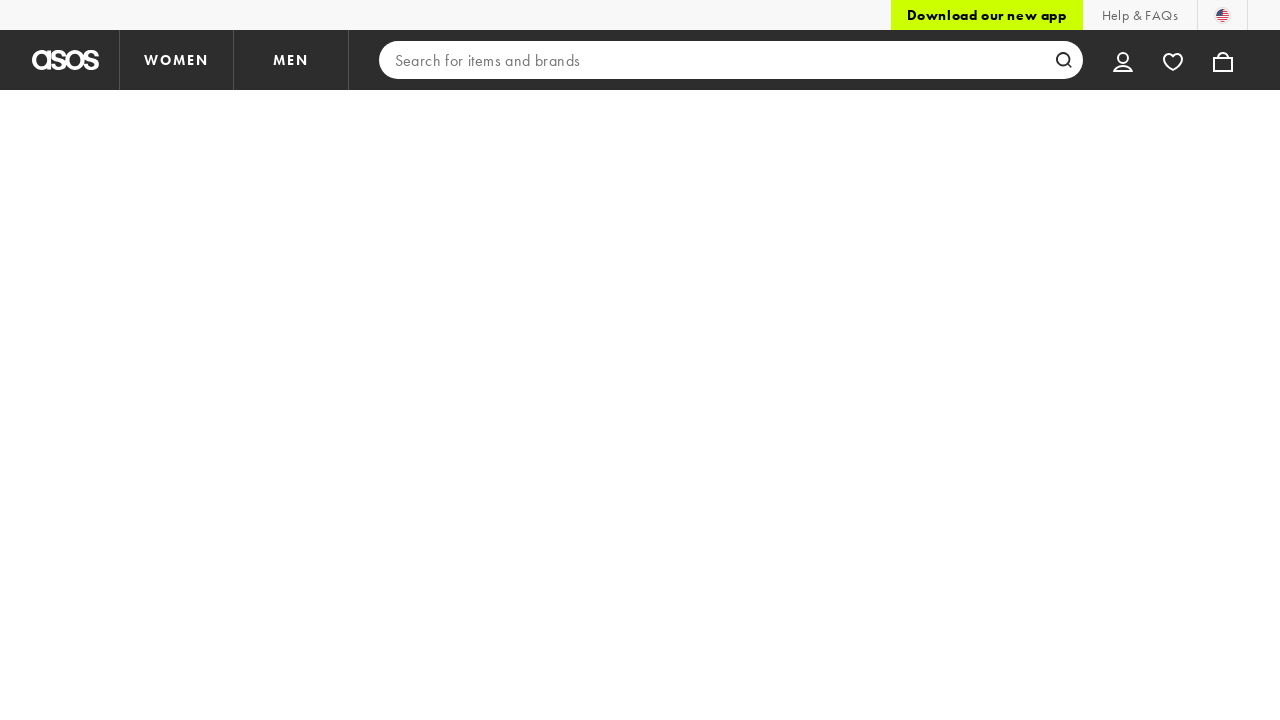

Verified search results display the search term 'skirt'
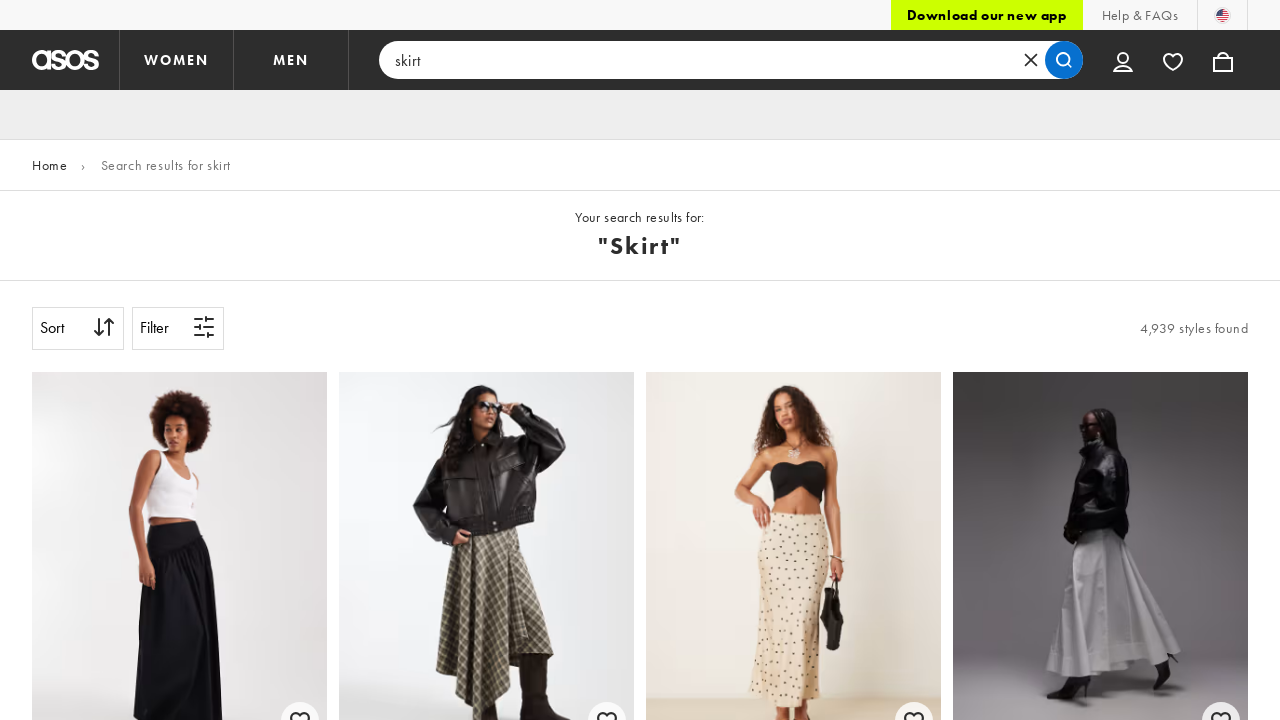

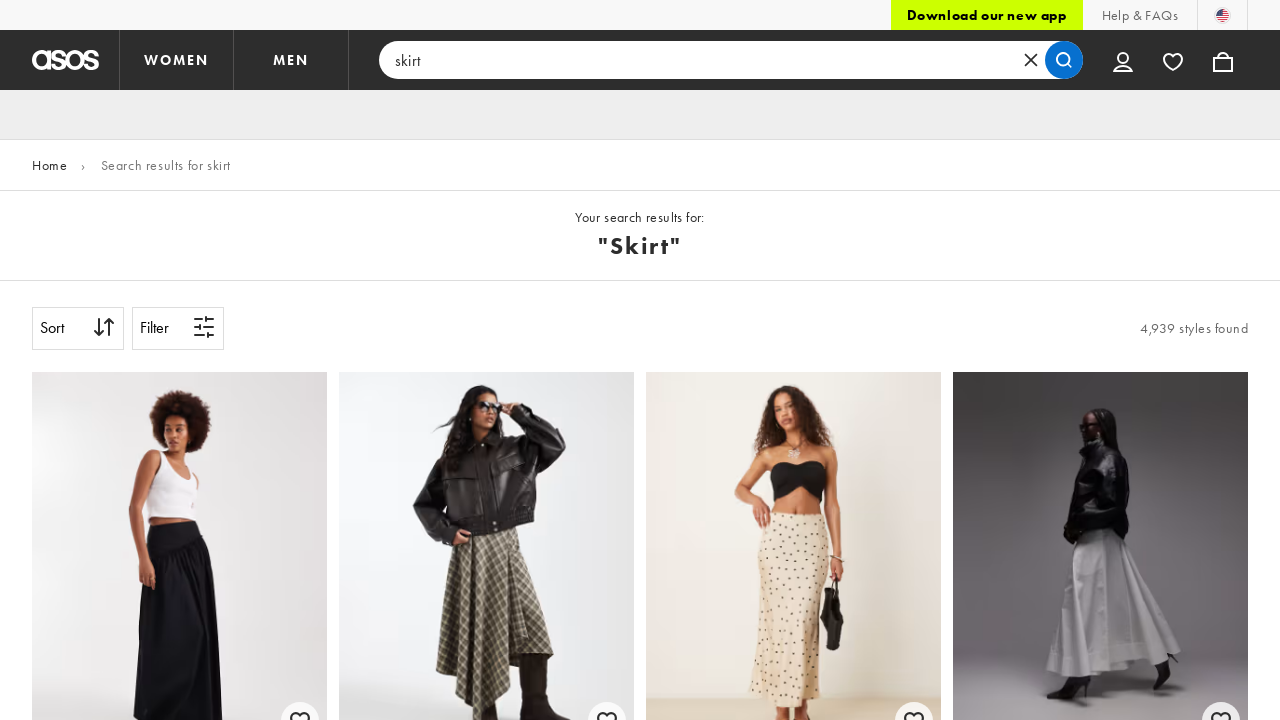